Tests iframe switching and file input functionality on W3Schools tryit editor by switching to the result iframe, selecting a file for upload, and clicking submit.

Starting URL: https://www.w3schools.com/tags/tryit.asp?filename=tryhtml5_input_type_file

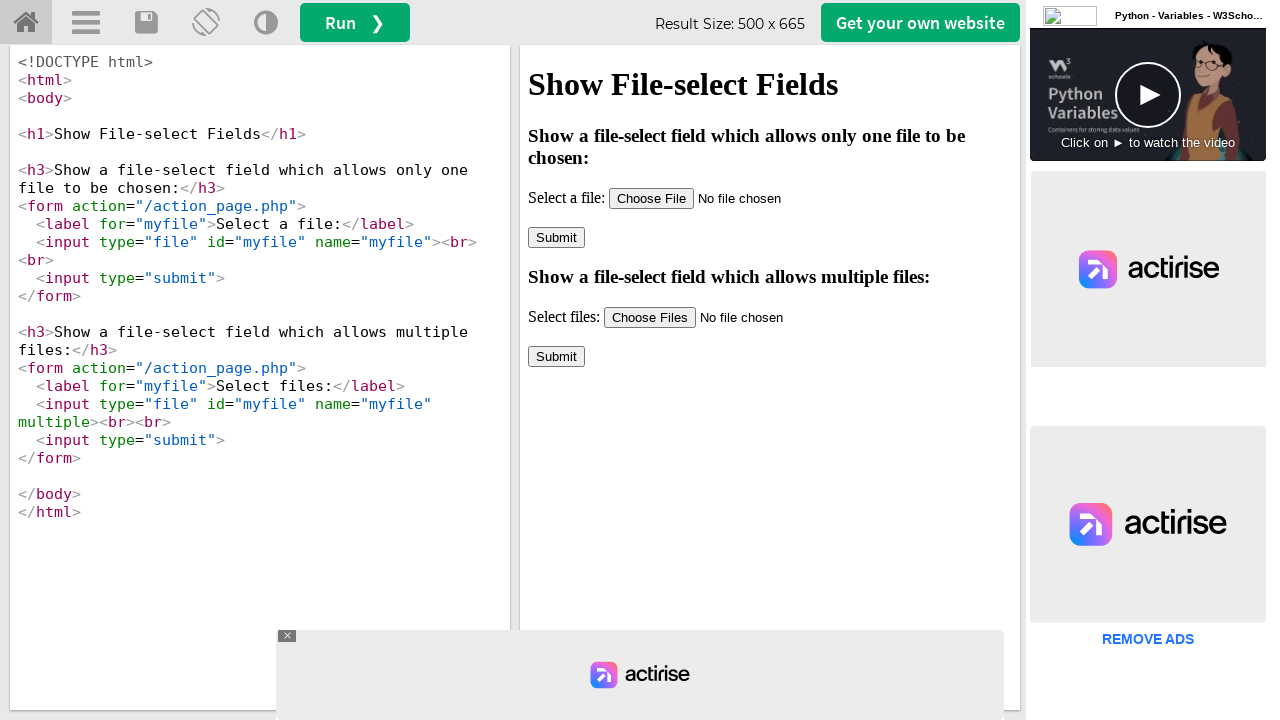

Located result iframe (#iframeResult)
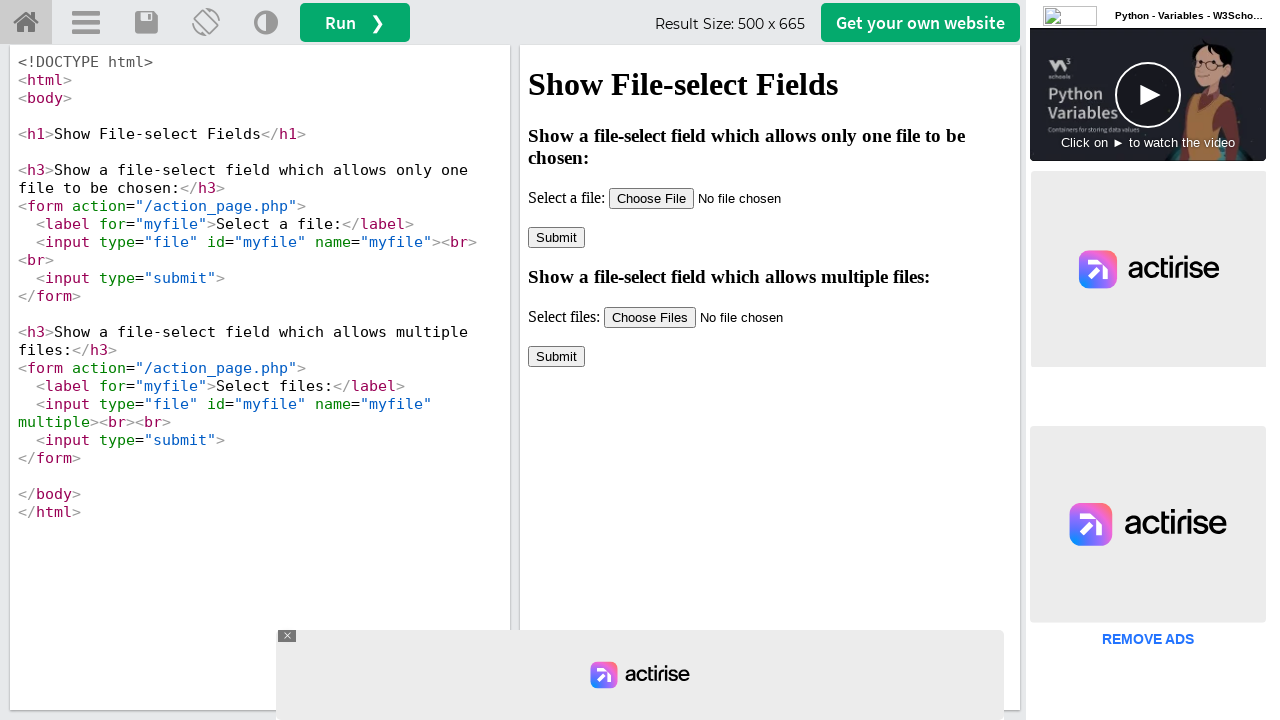

Created temporary test file for upload
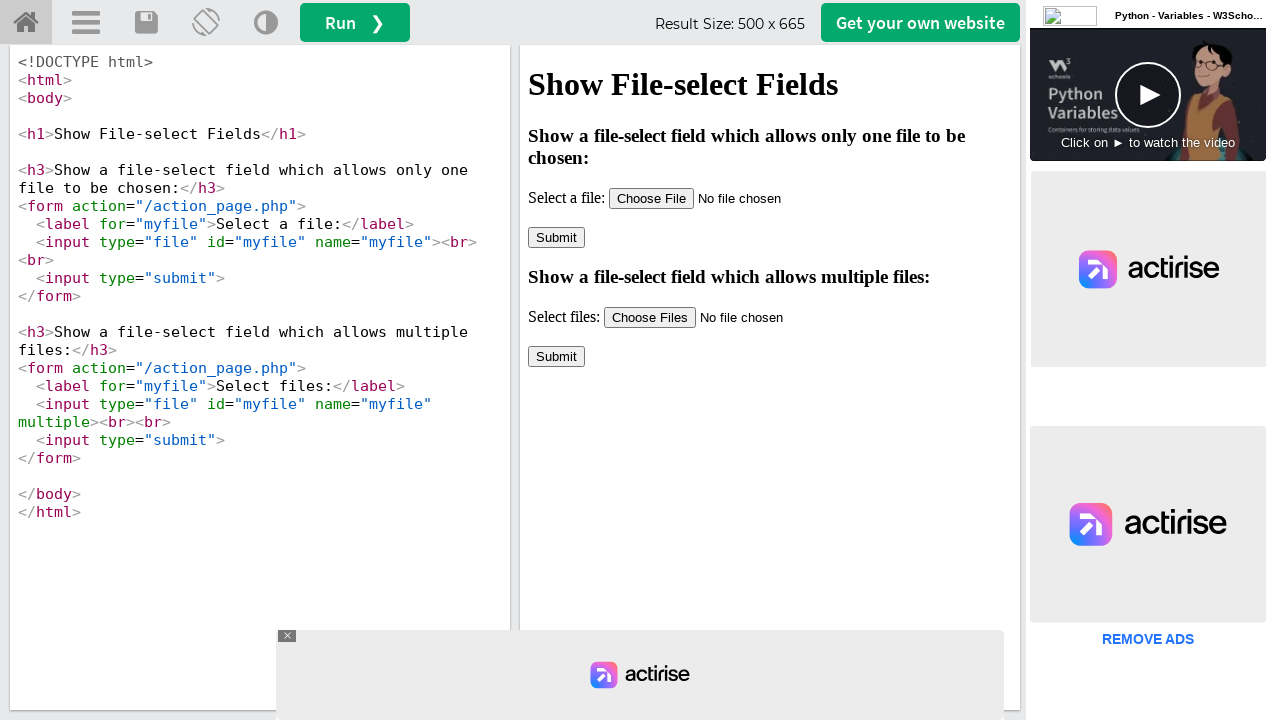

Set input file to temporary test file
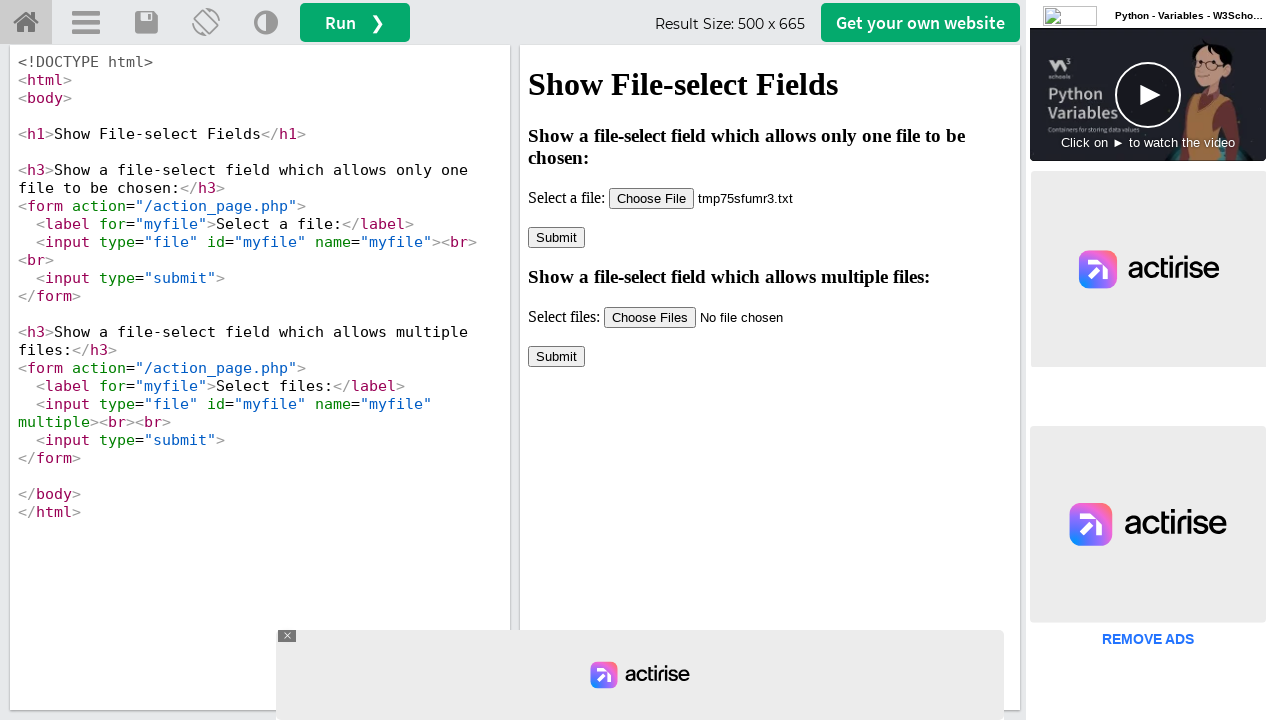

Clicked submit button to upload file at (556, 237) on #iframeResult >> internal:control=enter-frame >> input[type='submit'] >> nth=0
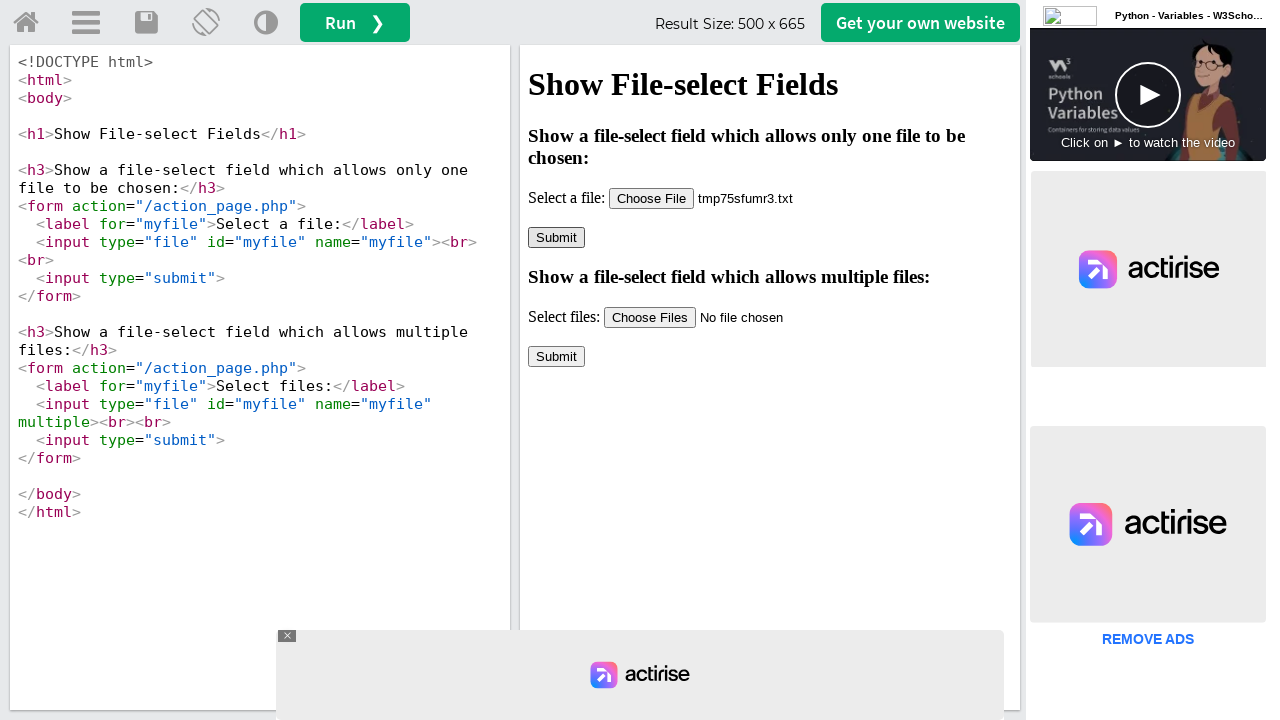

Cleaned up temporary test file
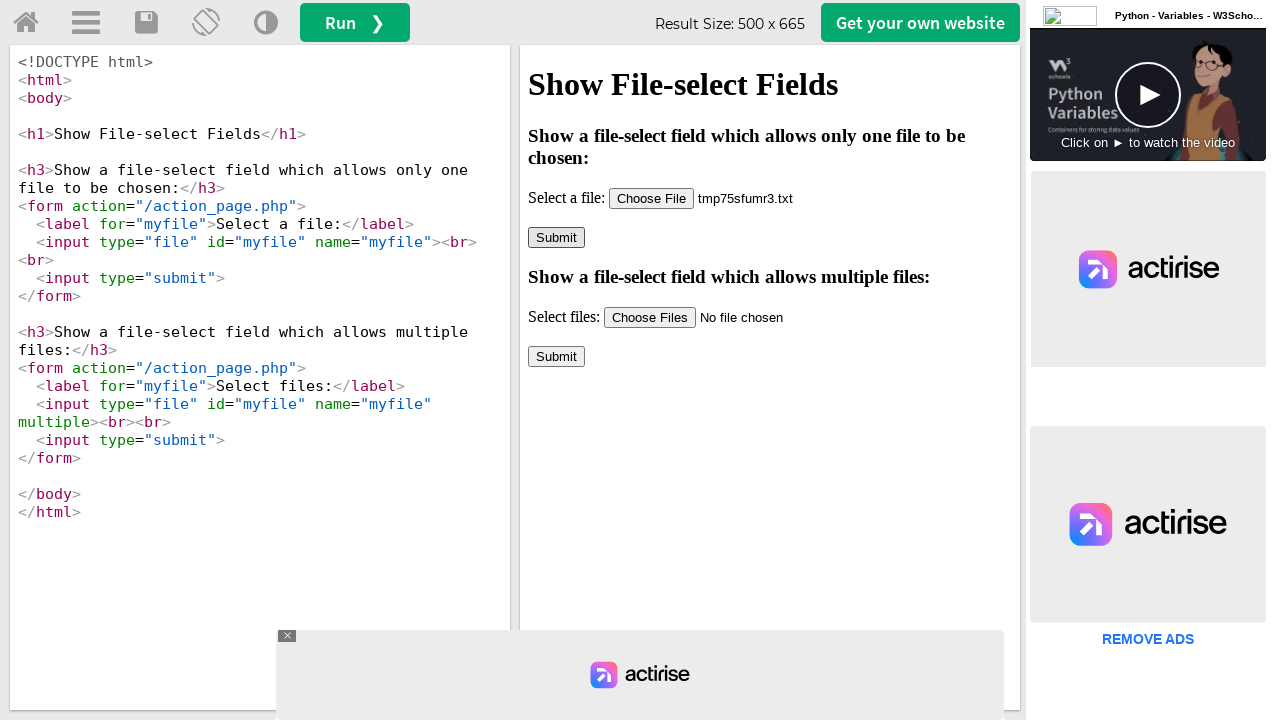

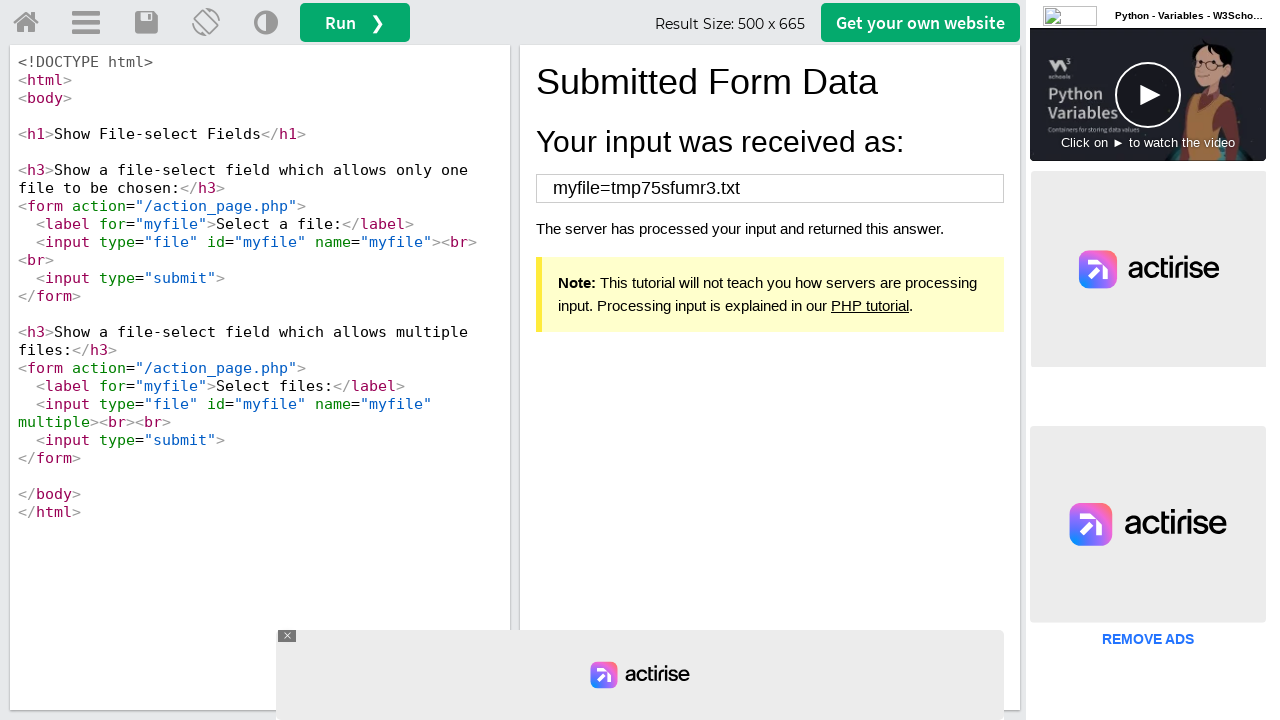